Tests that edits are cancelled when pressing Escape key.

Starting URL: https://demo.playwright.dev/todomvc

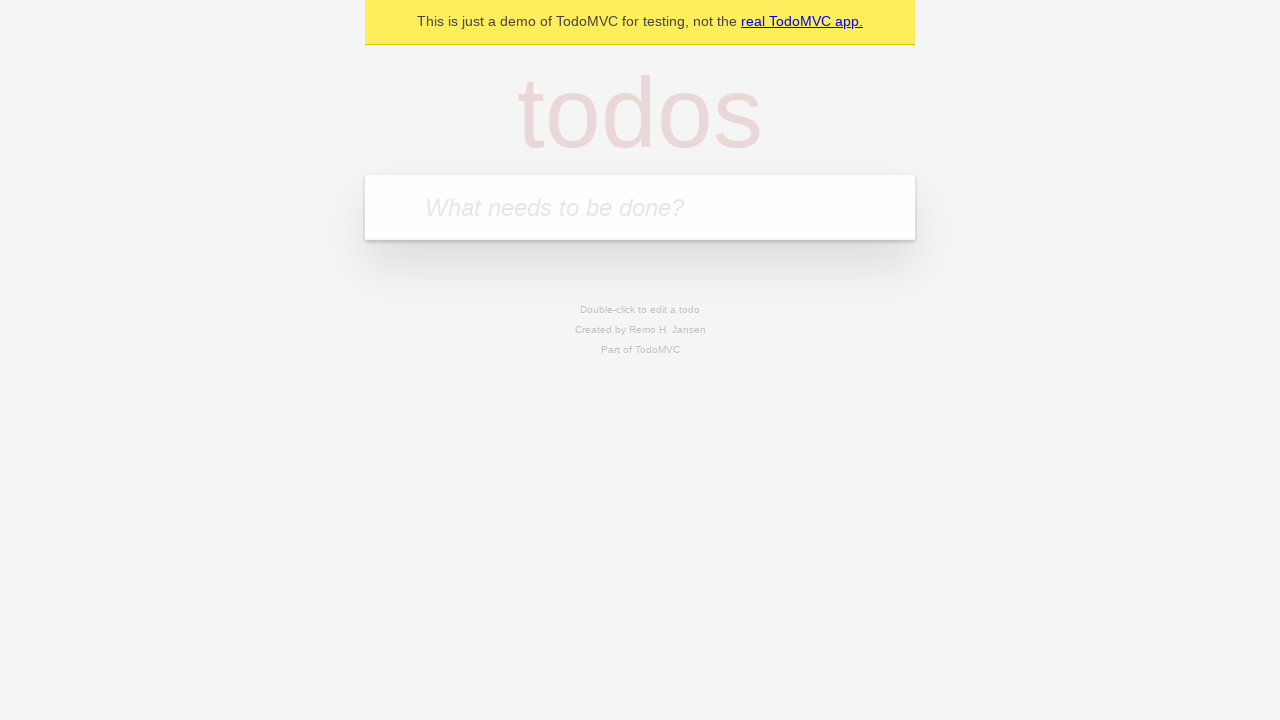

Filled new todo input with 'buy some cheese' on .new-todo
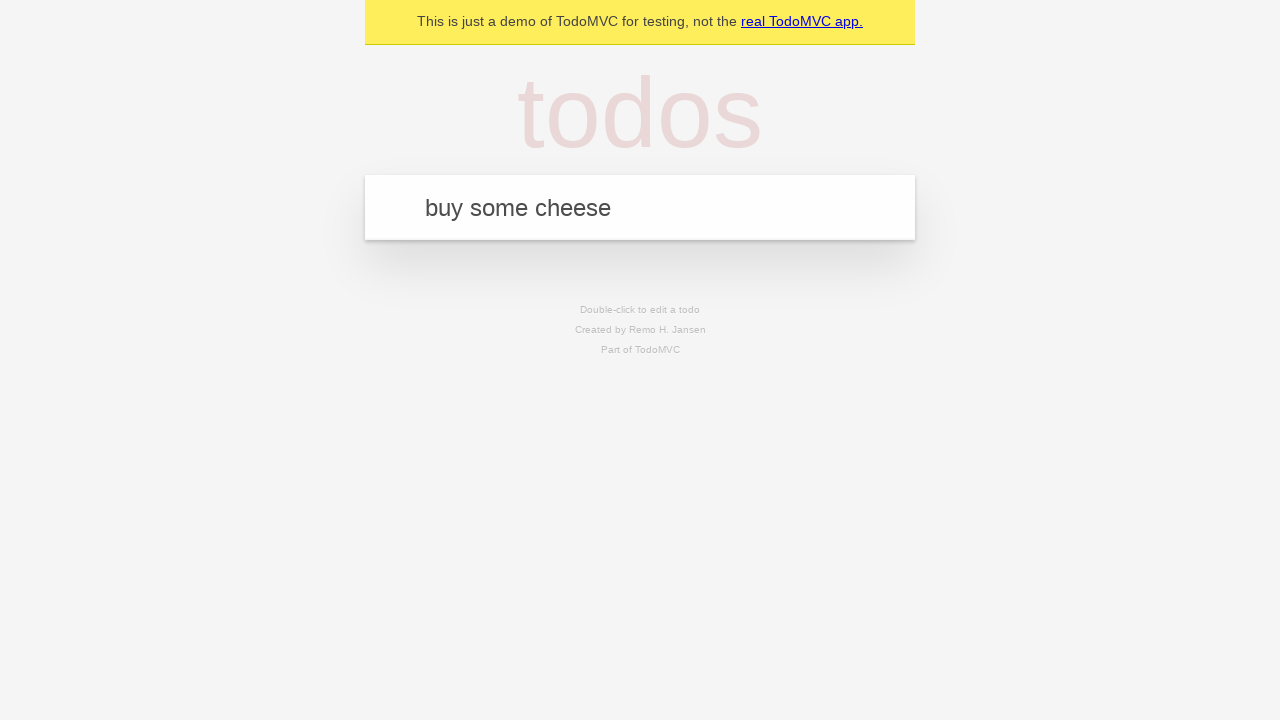

Pressed Enter to create first todo on .new-todo
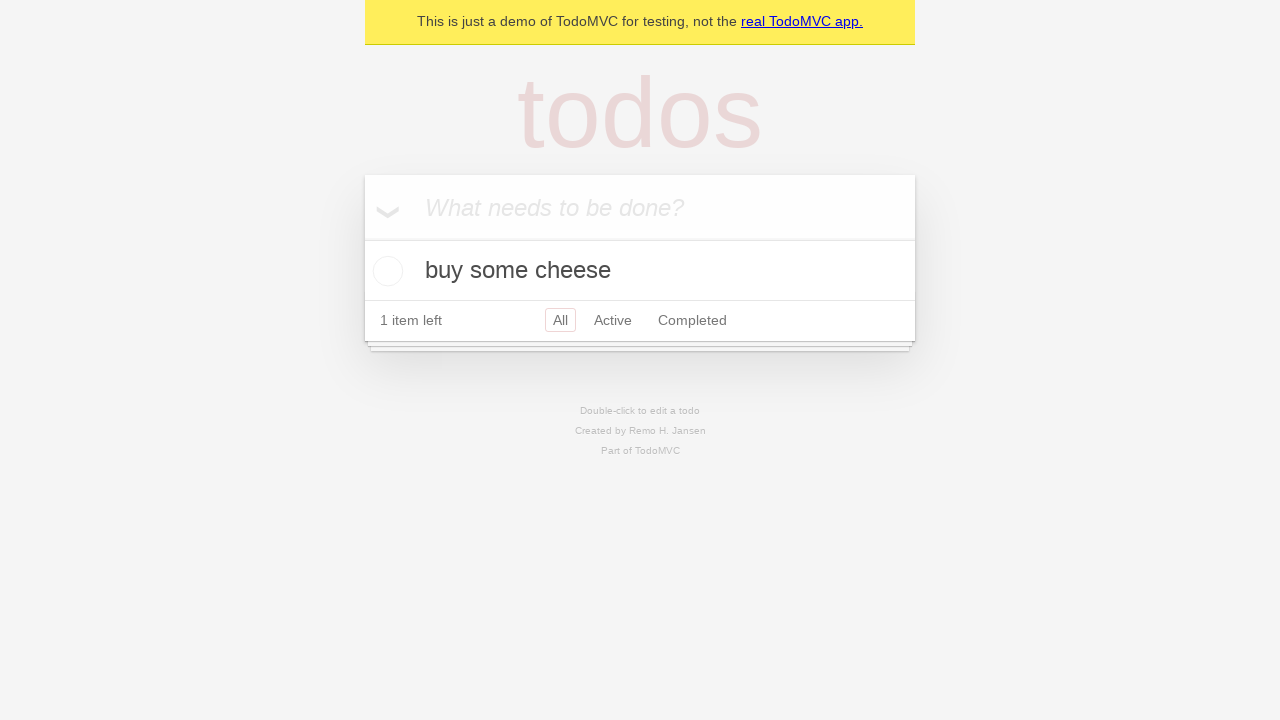

Filled new todo input with 'feed the cat' on .new-todo
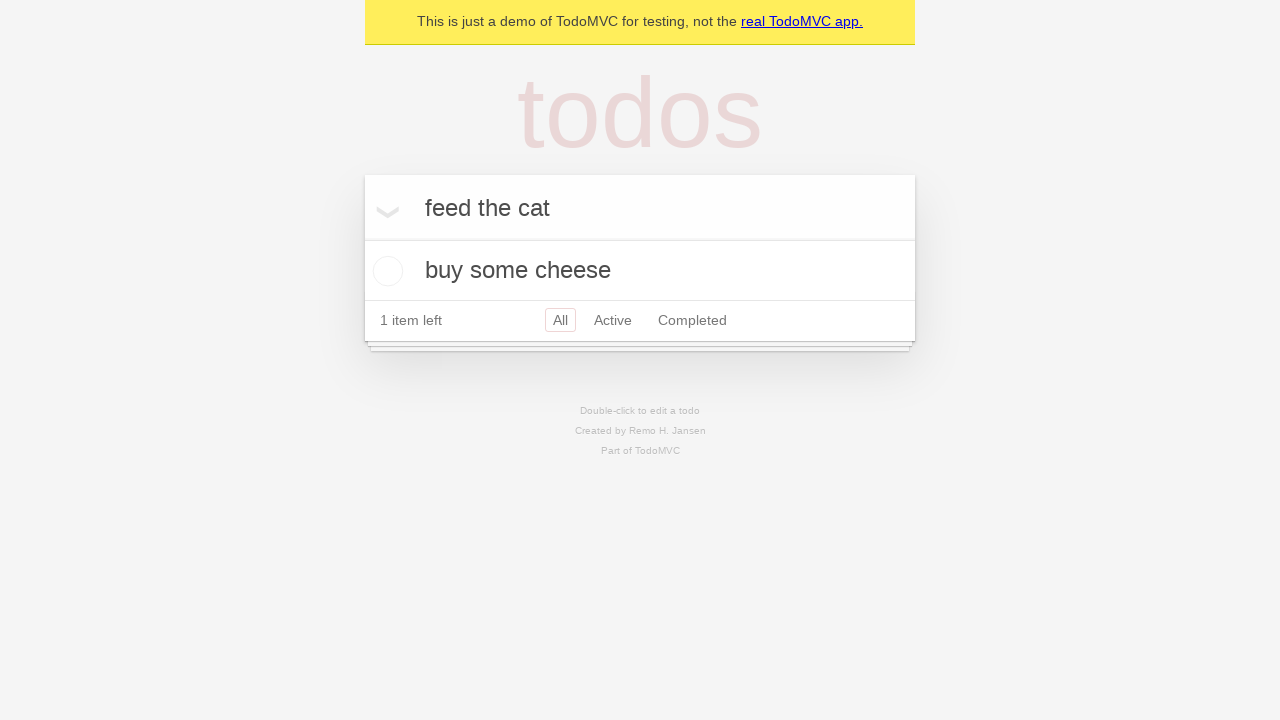

Pressed Enter to create second todo on .new-todo
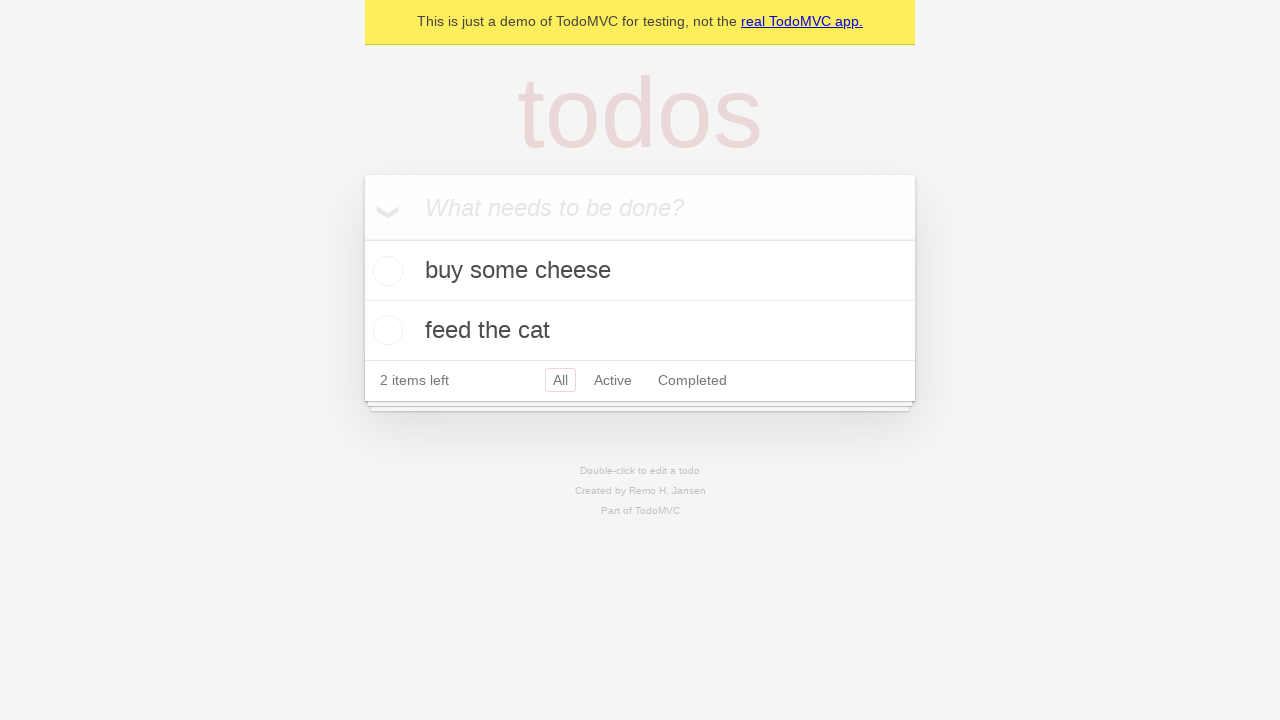

Filled new todo input with 'book a doctors appointment' on .new-todo
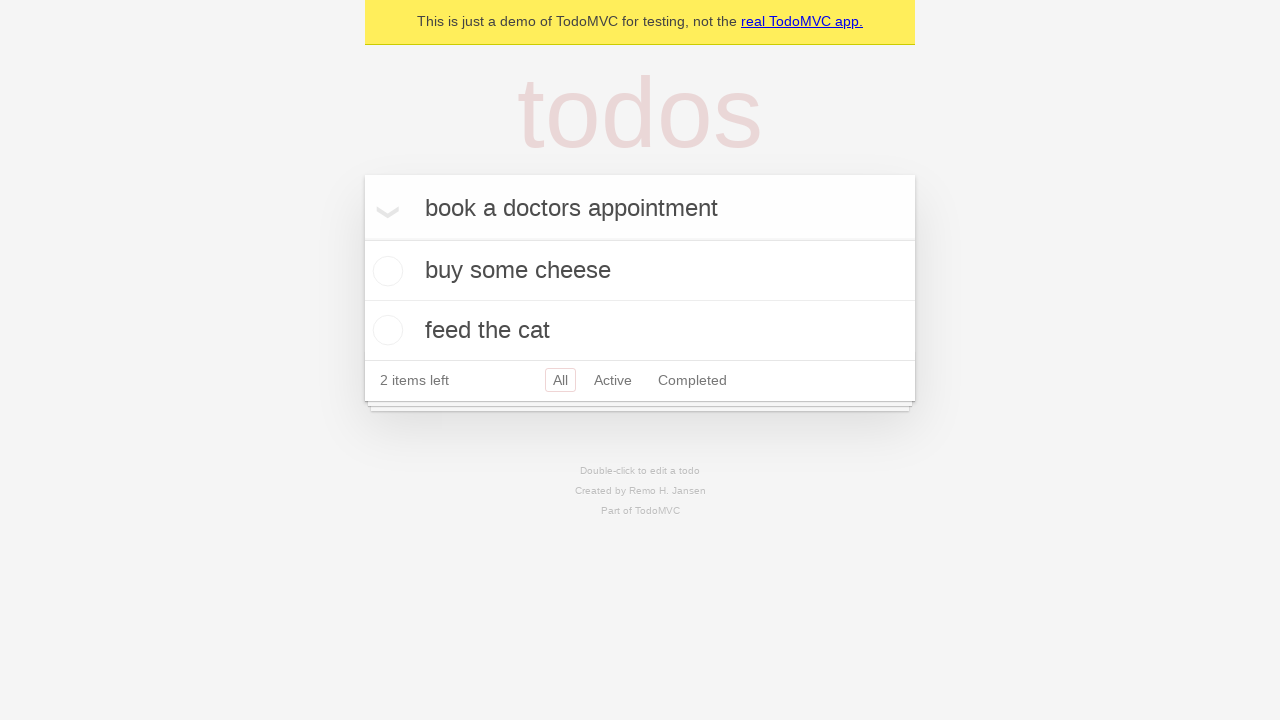

Pressed Enter to create third todo on .new-todo
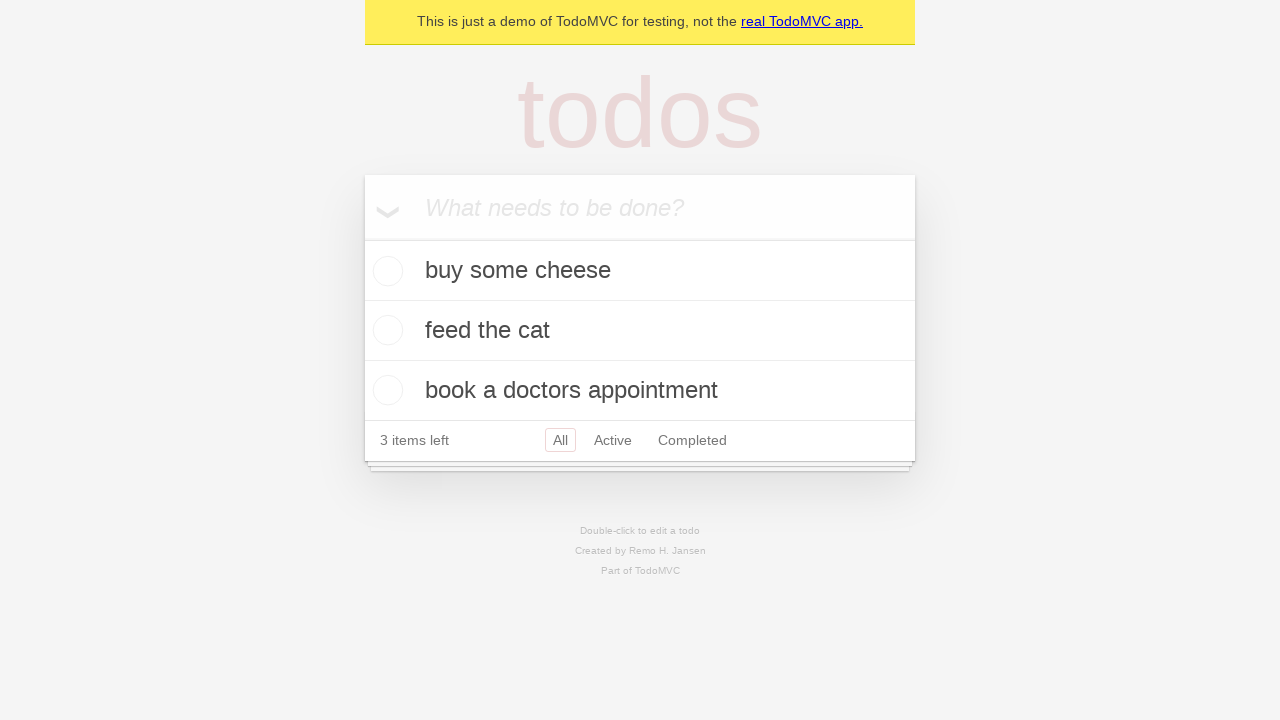

Waited for all three todos to be created in the list
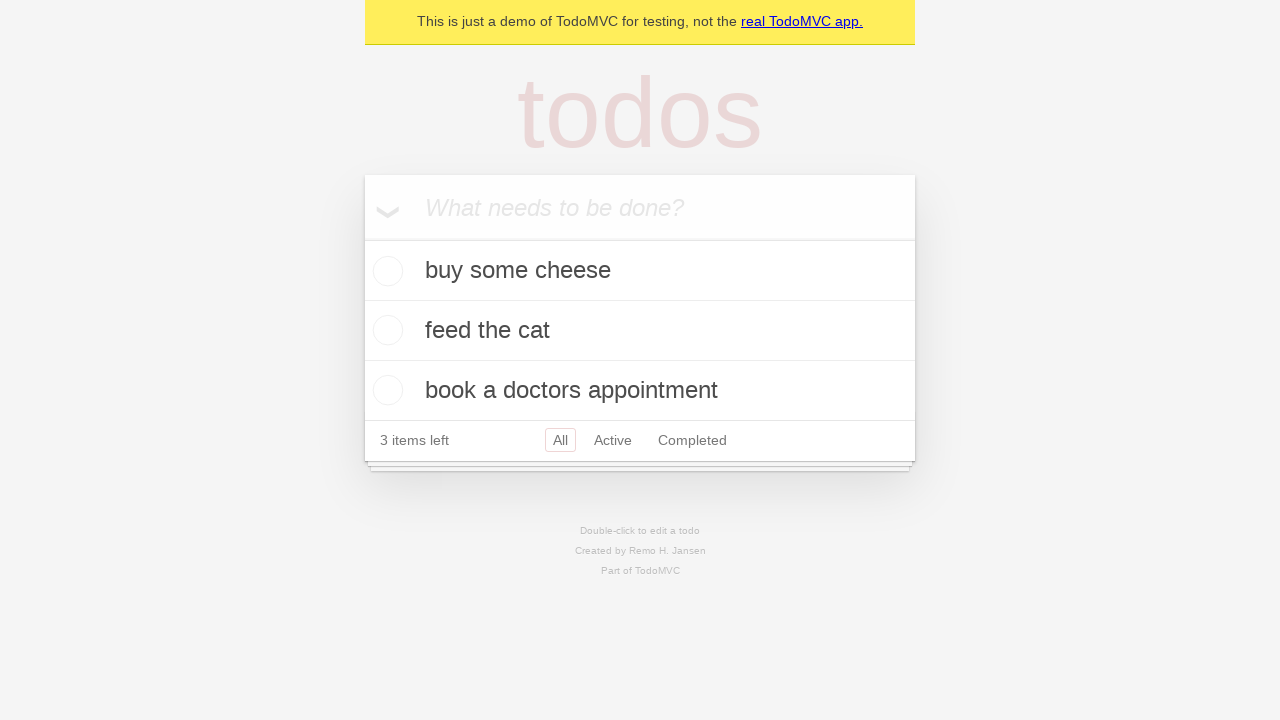

Double-clicked on the second todo to enter edit mode at (640, 331) on .todo-list li >> nth=1
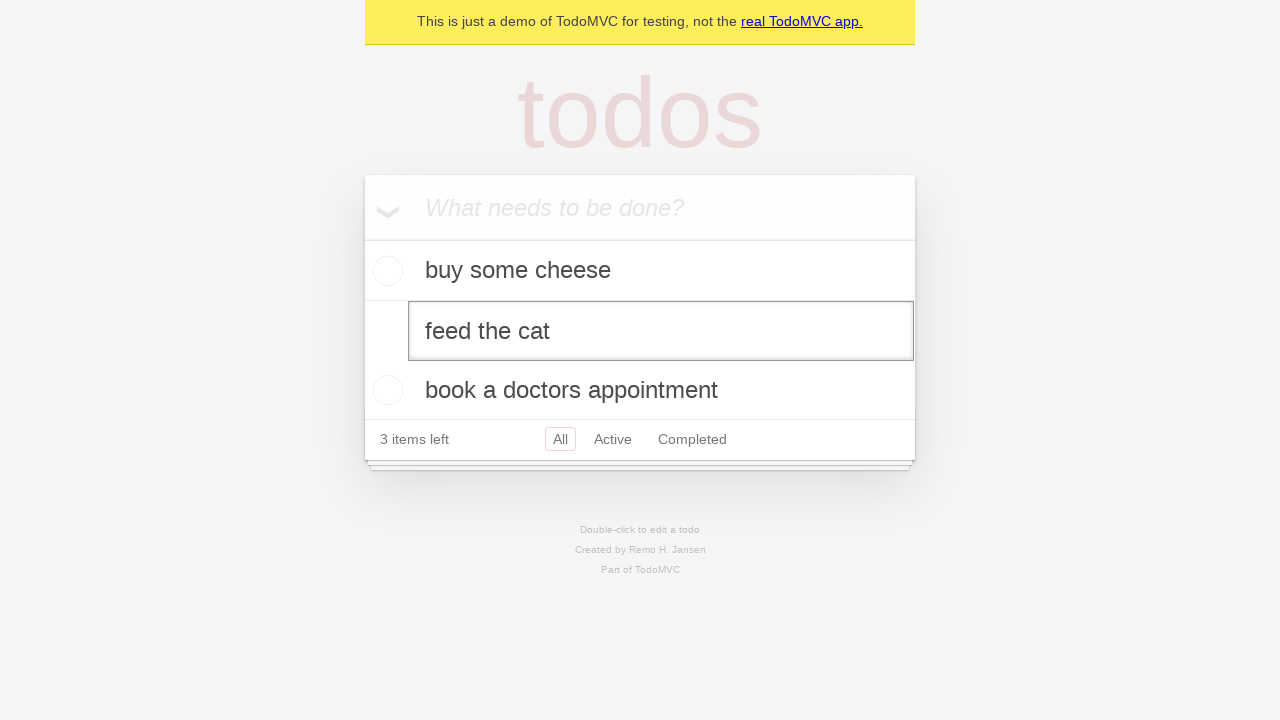

Pressed Escape to cancel editing the todo on .todo-list li >> nth=1 >> .edit
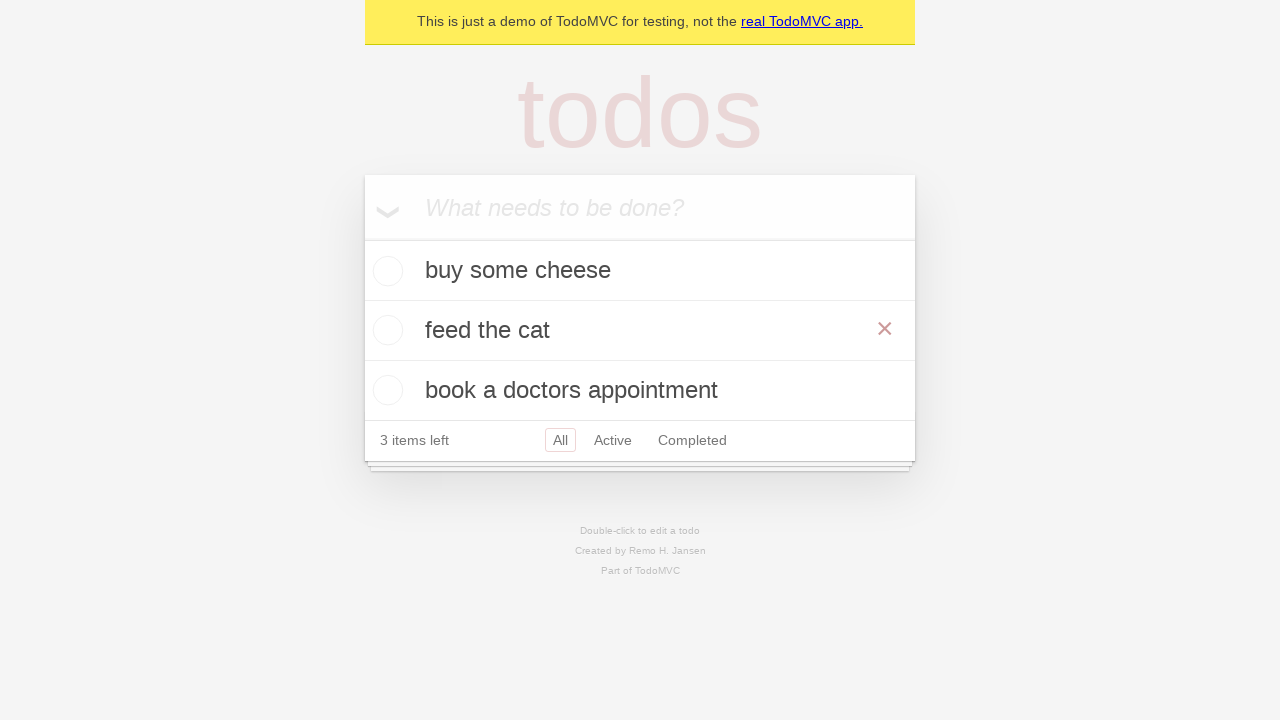

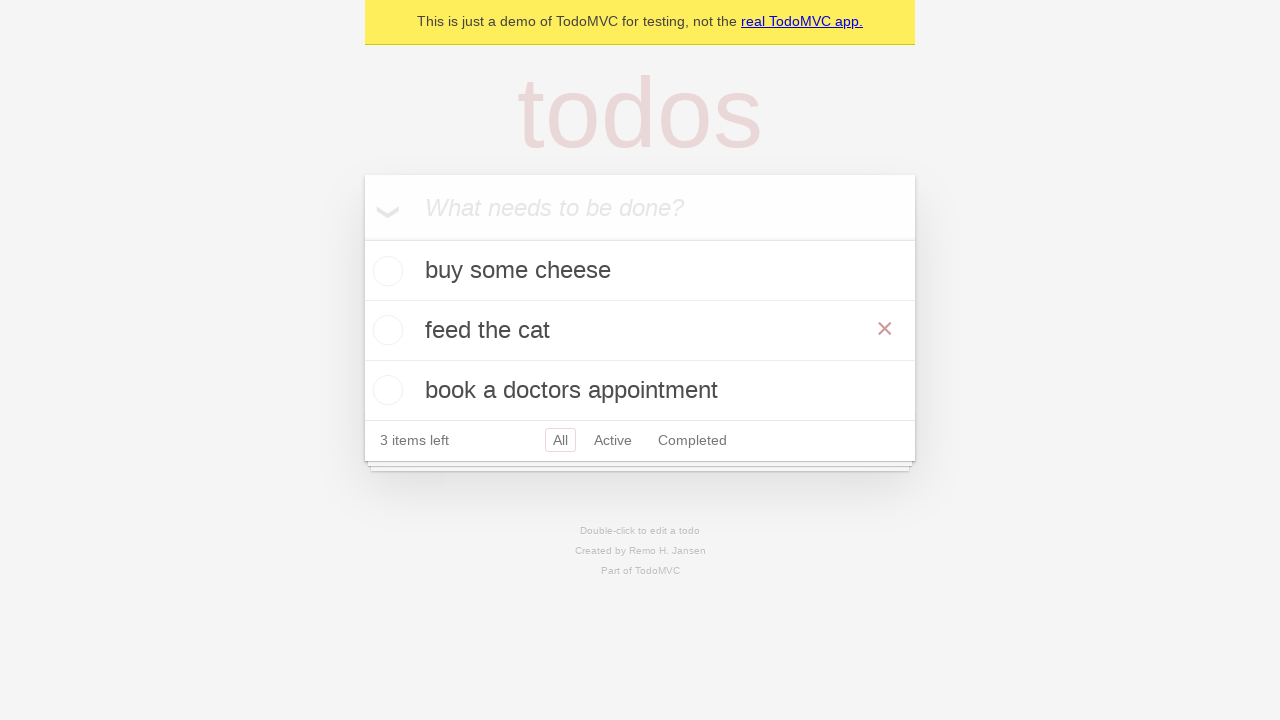